Tests browser forward and back navigation by clicking a link, going back, then going forward

Starting URL: https://www.selenium.dev/selenium/web/mouse_interaction.html

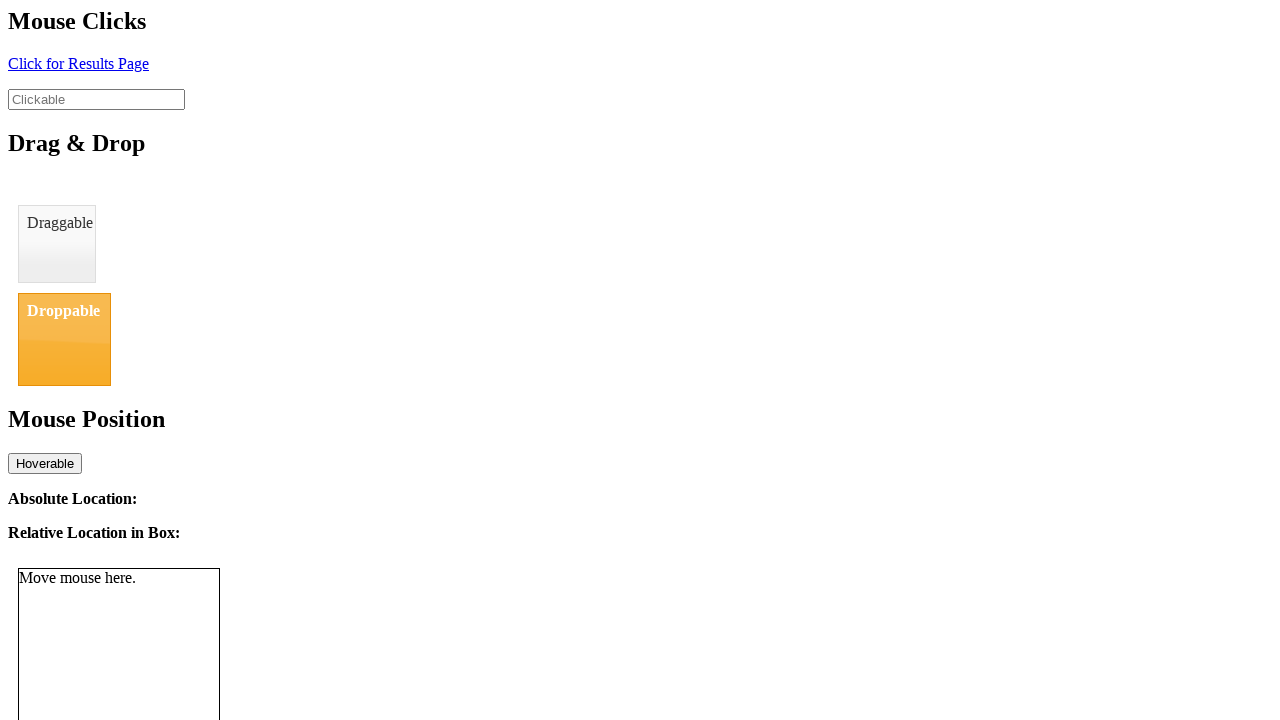

Clicked link with id 'click' to navigate to another page at (78, 63) on #click
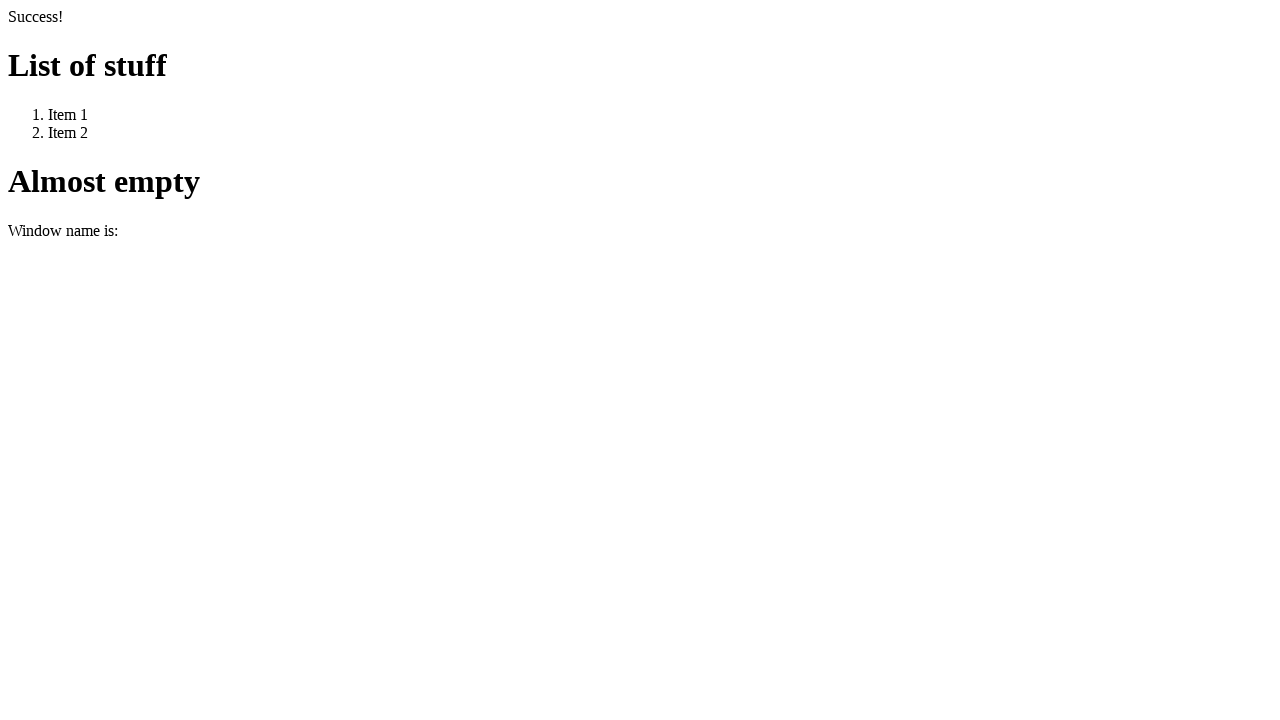

Waited for DOM content to load after clicking link
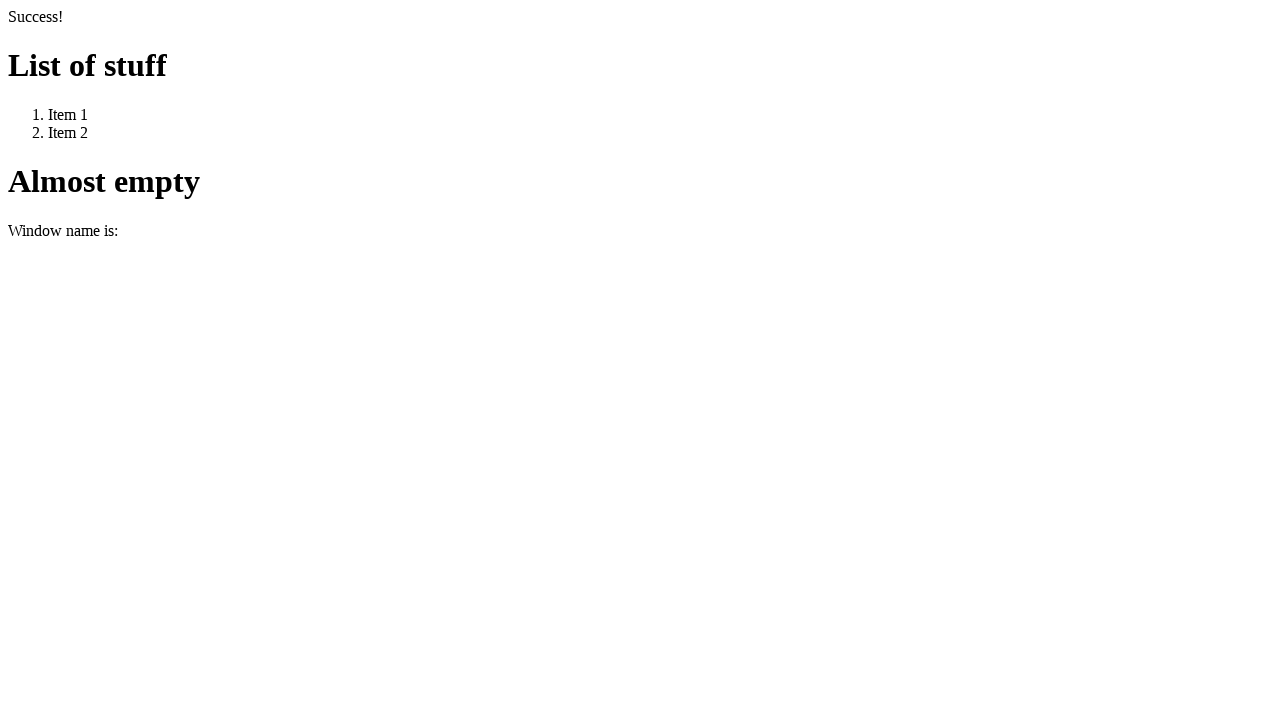

Navigated back to previous page
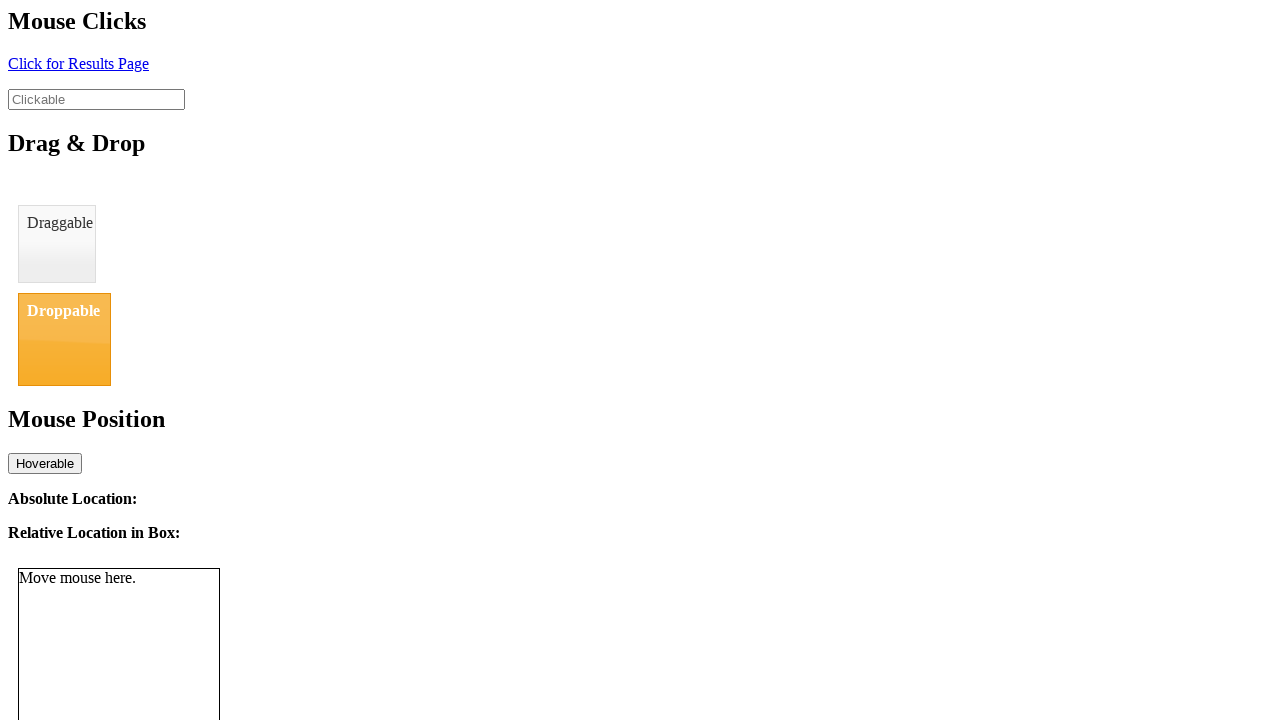

Waited for DOM content to load after going back
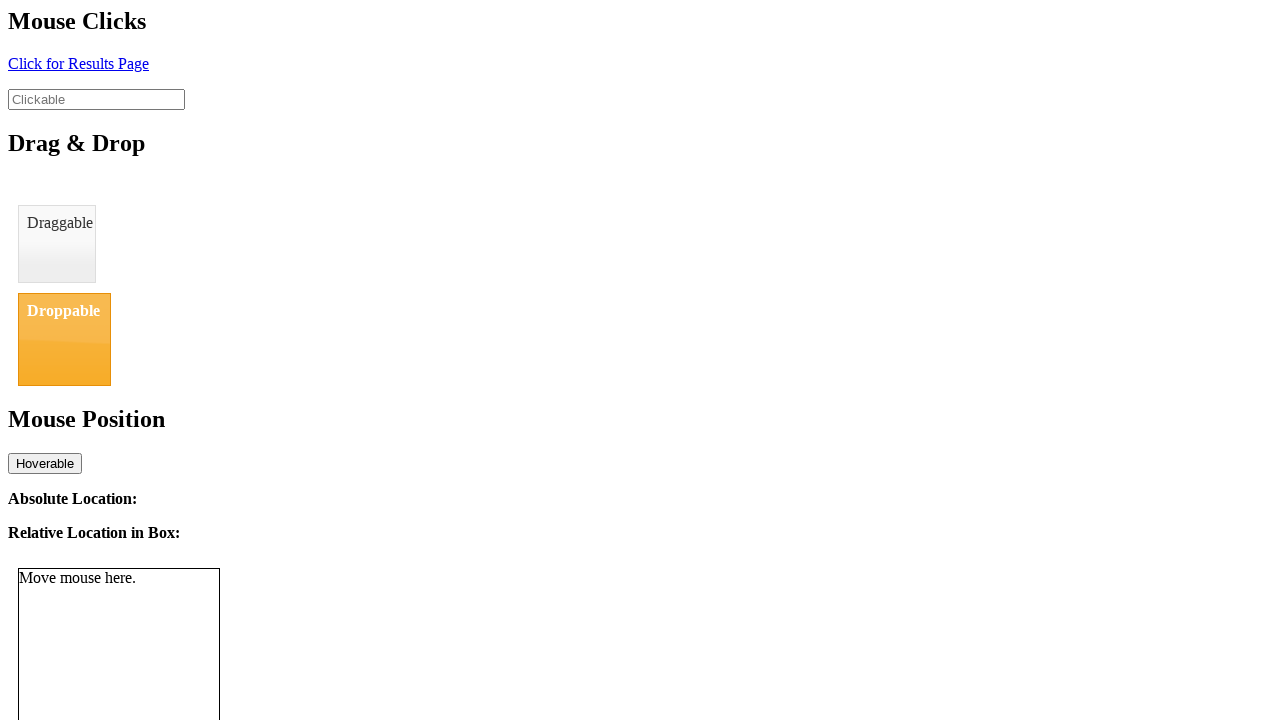

Navigated forward to the clicked link page
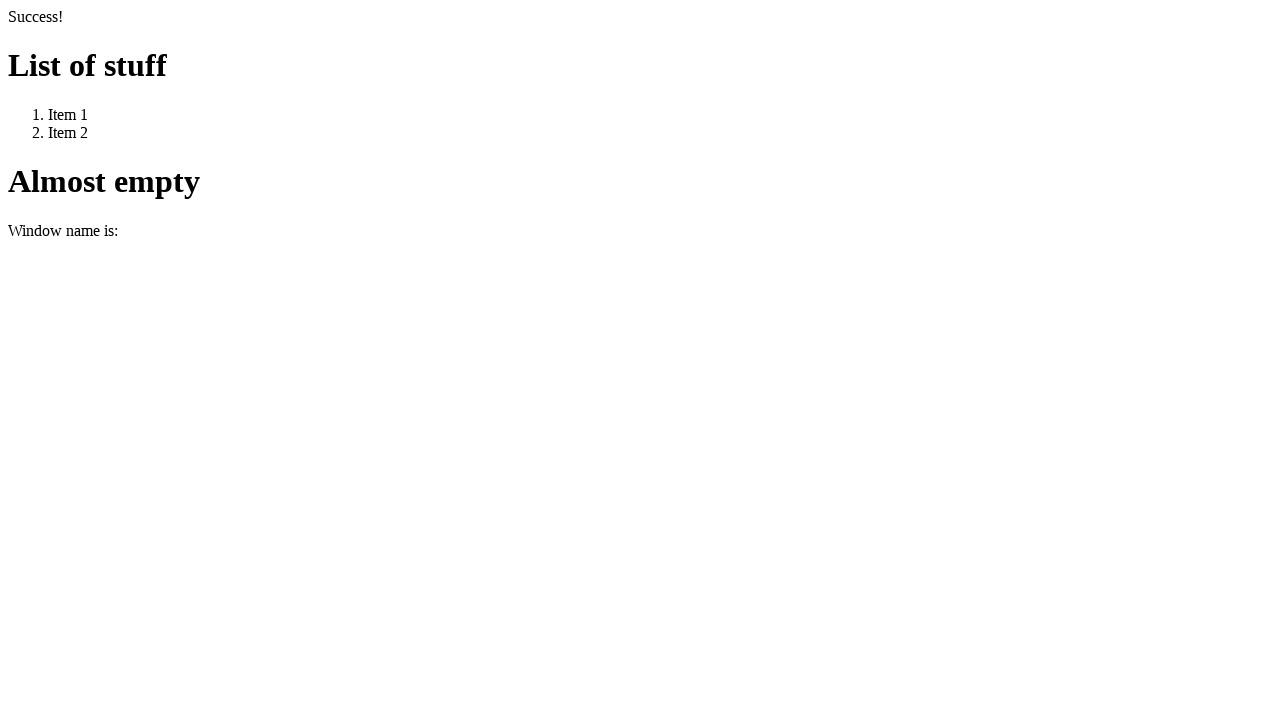

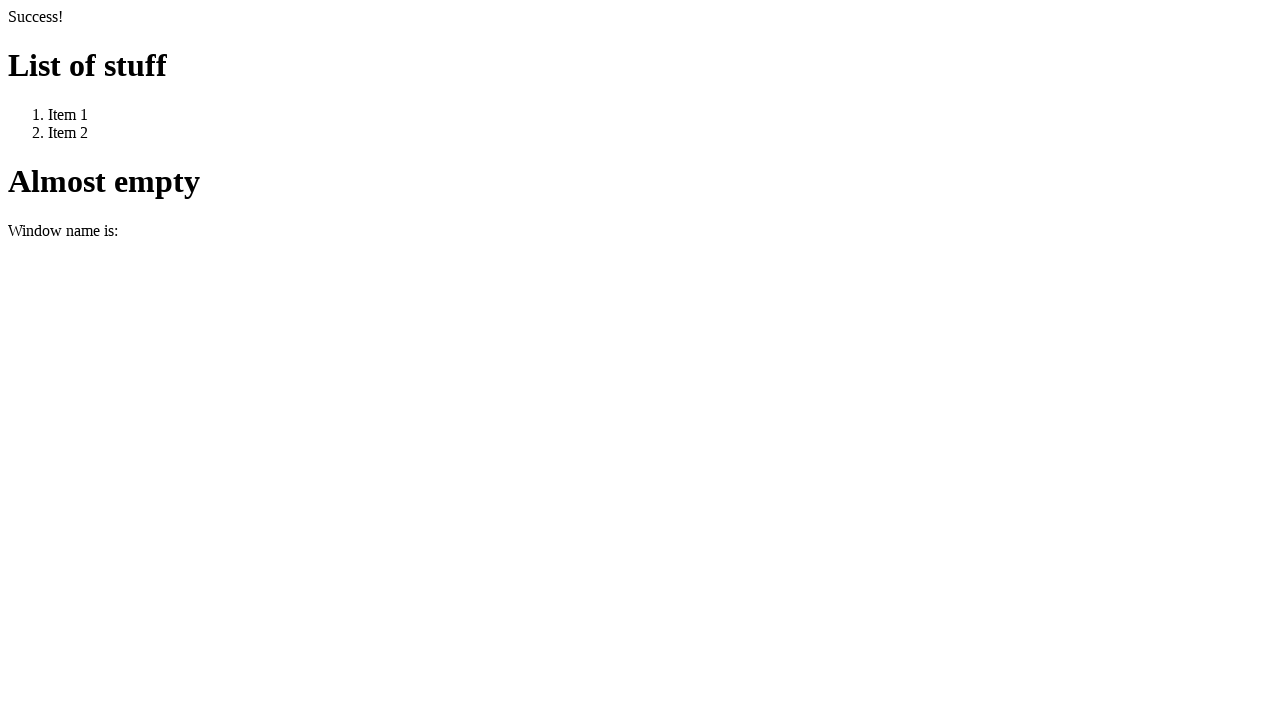